Tests switching between frames and handling multiple browser windows

Starting URL: https://www.selenium.dev/selenium/web/window_switching_tests/page_with_frame.html

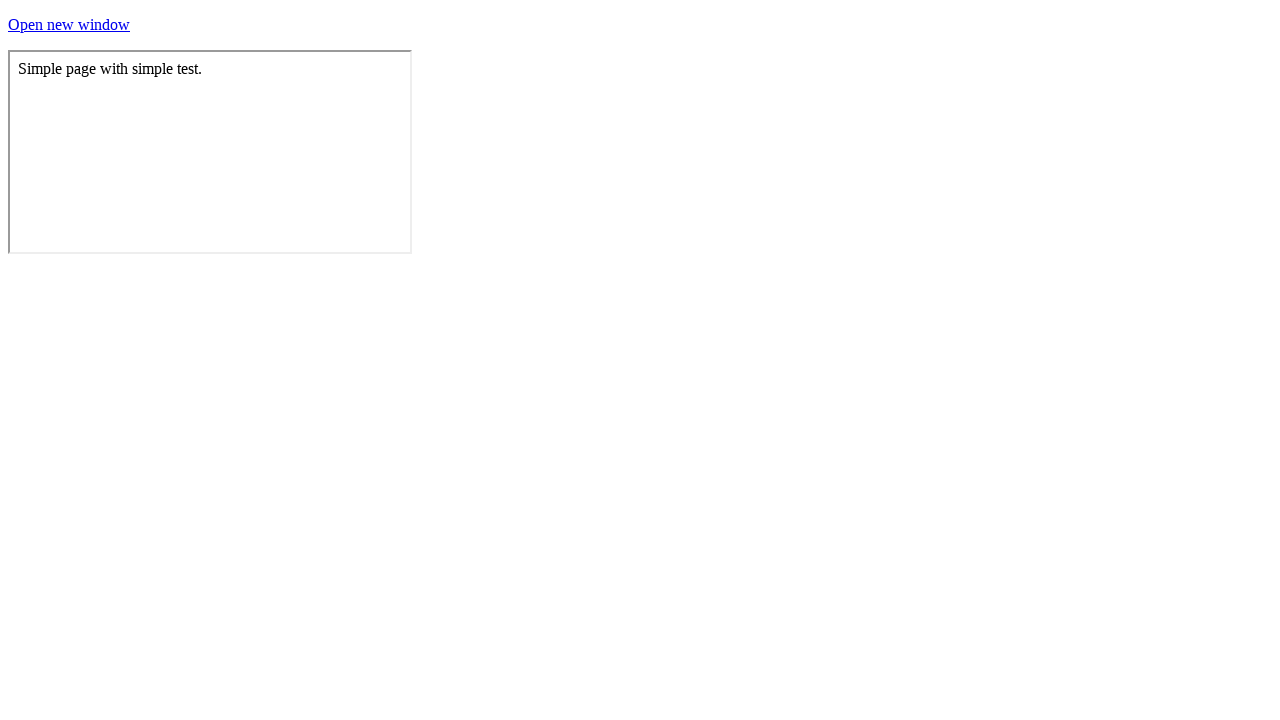

Switched to first iframe and waited for element with text 'Simple page with simple test.'
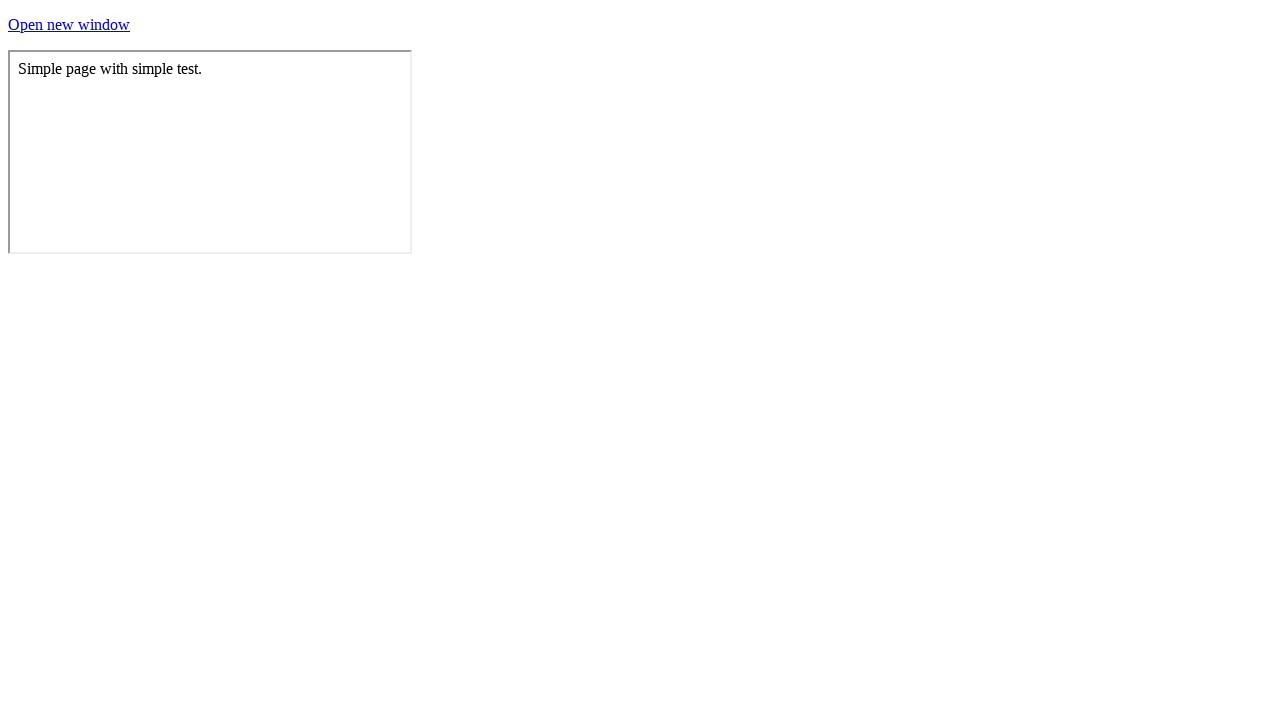

Clicked link that opens a new window and captured popup at (69, 24) on #a-link-that-opens-a-new-window
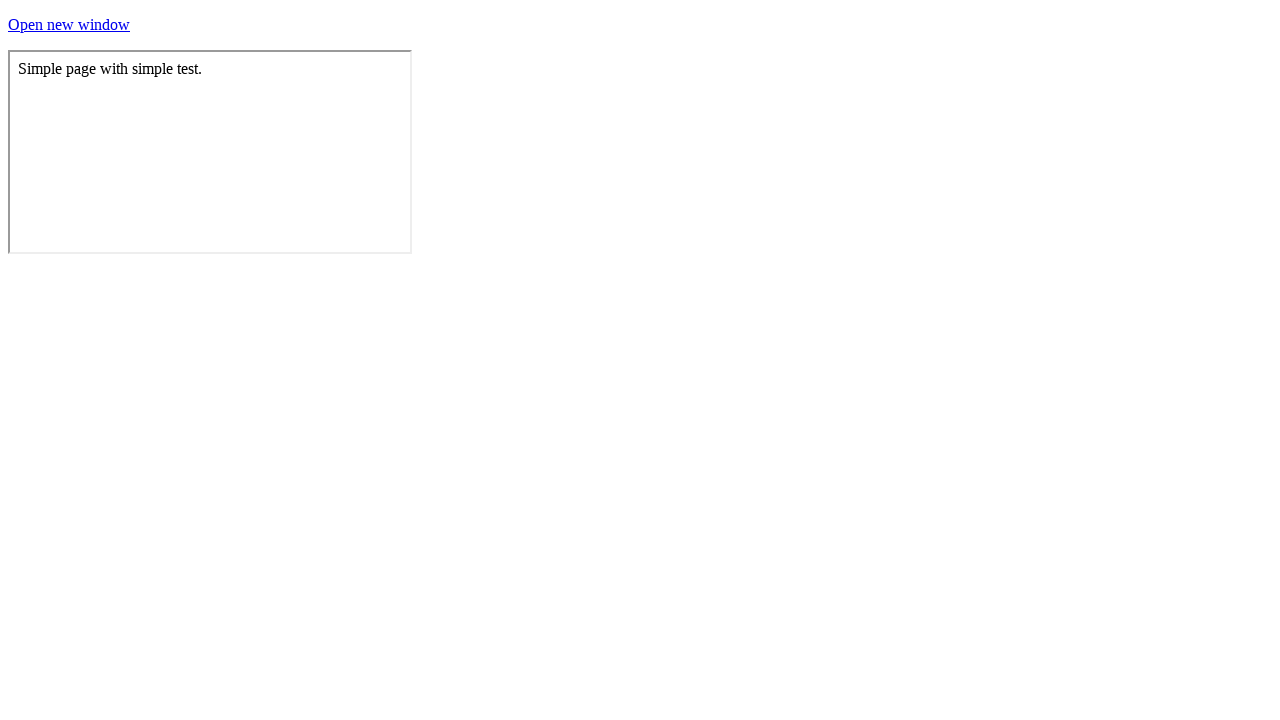

Verified content in new window popup contains expected text
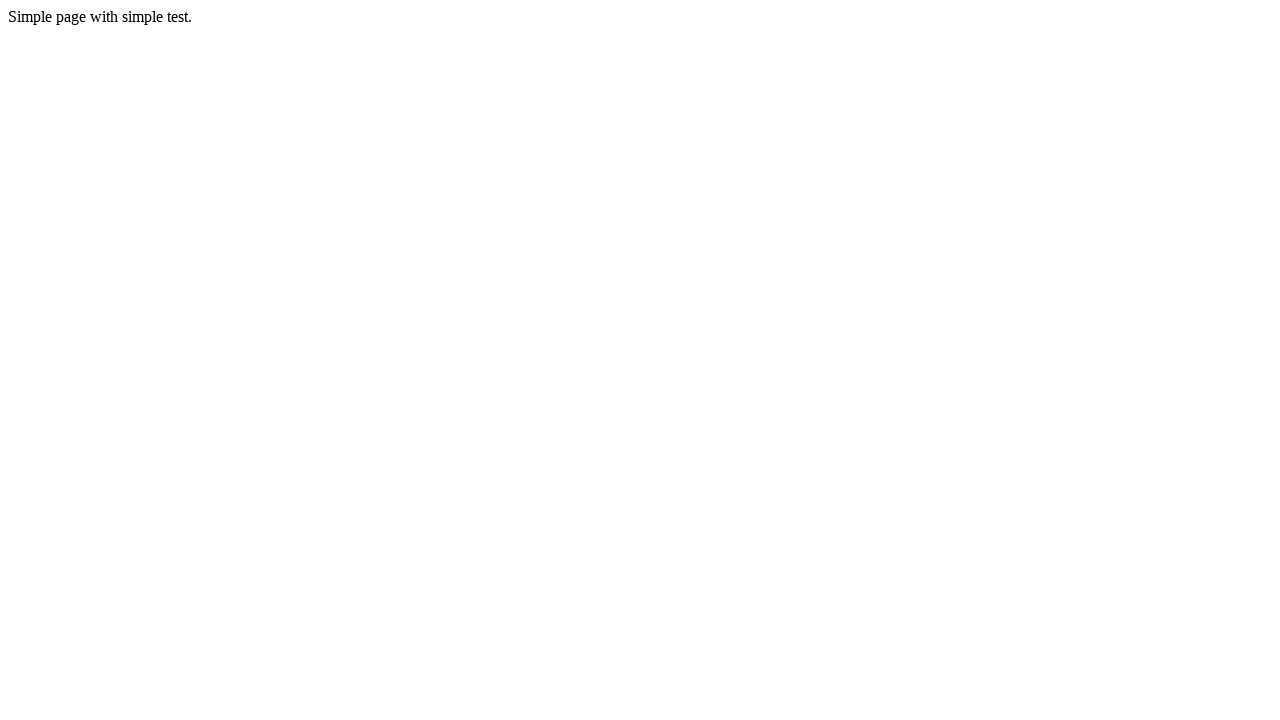

Closed popup window
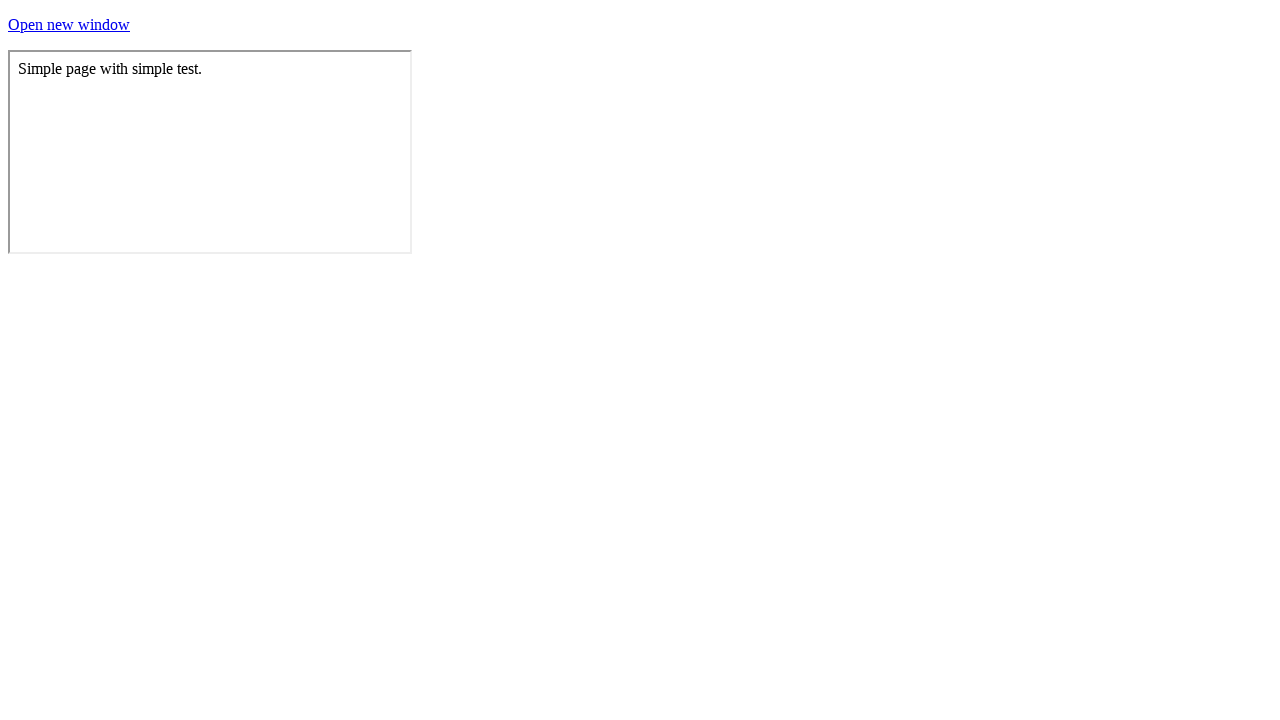

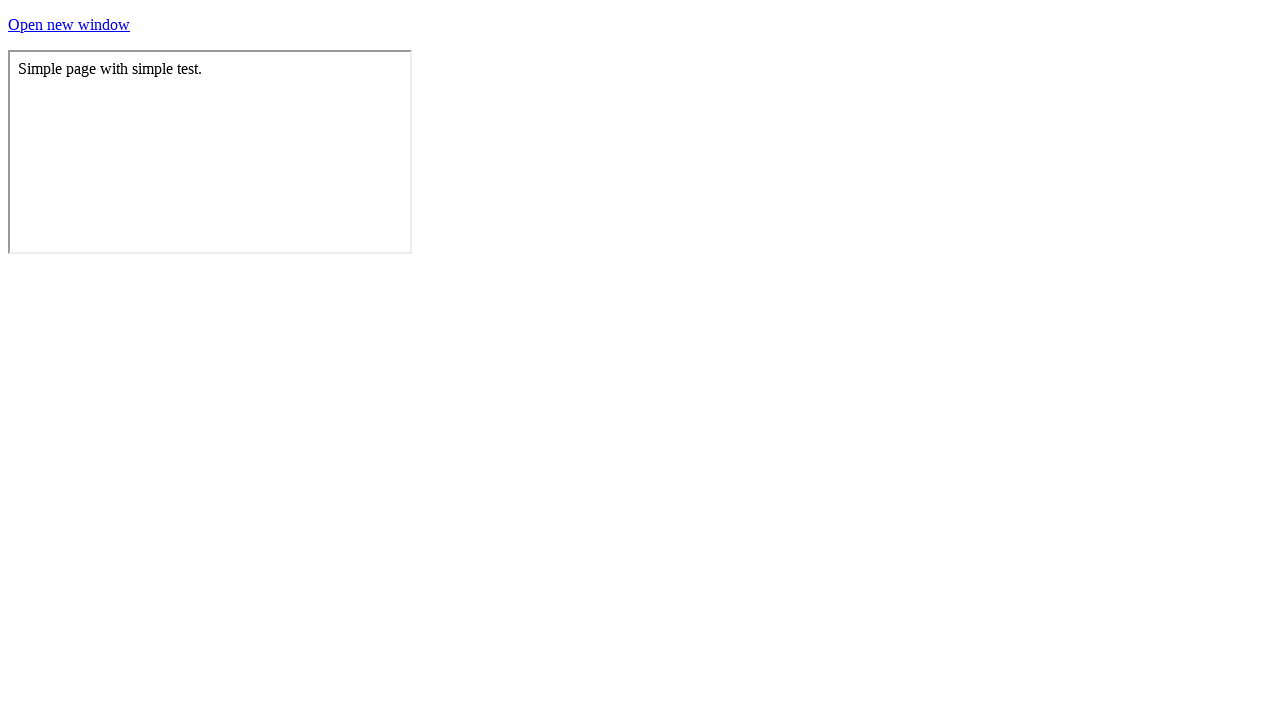